Tests the DemoQA Dynamic Properties by clicking on buttons that change state dynamically (enabled after delay, color change, visible after delay).

Starting URL: https://demoqa.com

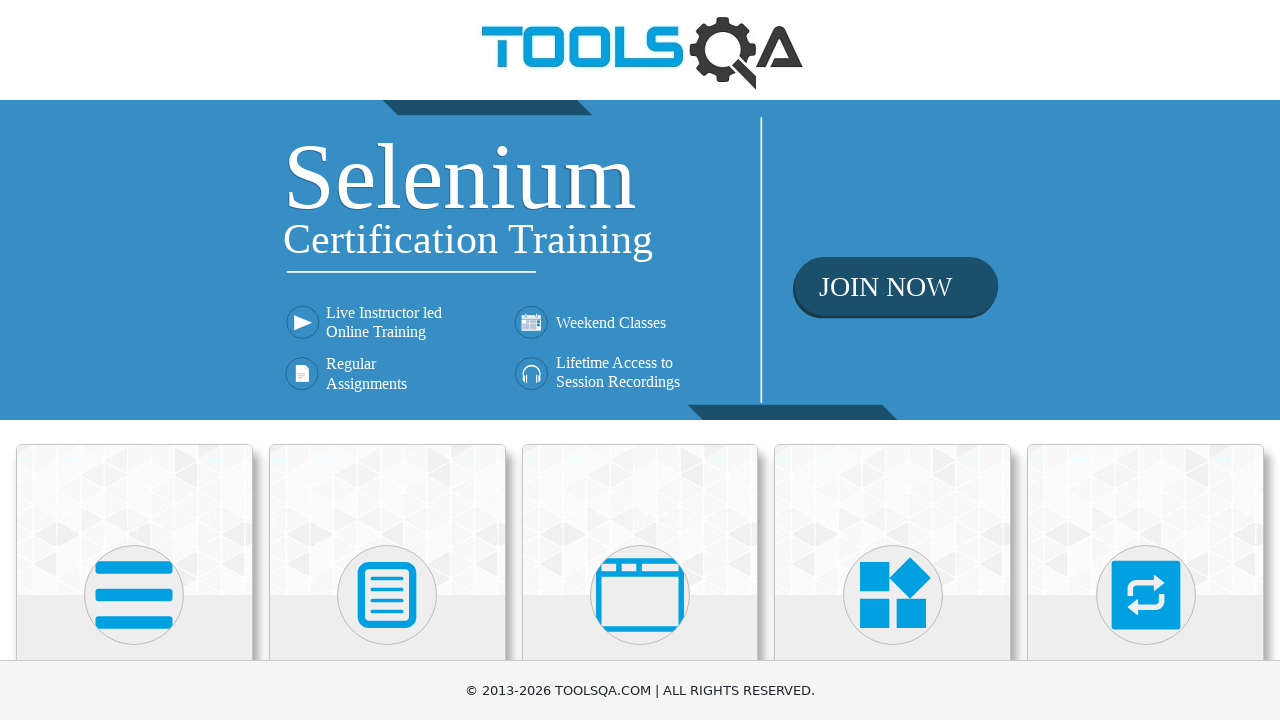

Clicked on Elements card at (134, 595) on (//div[@class='avatar mx-auto white'])[1]
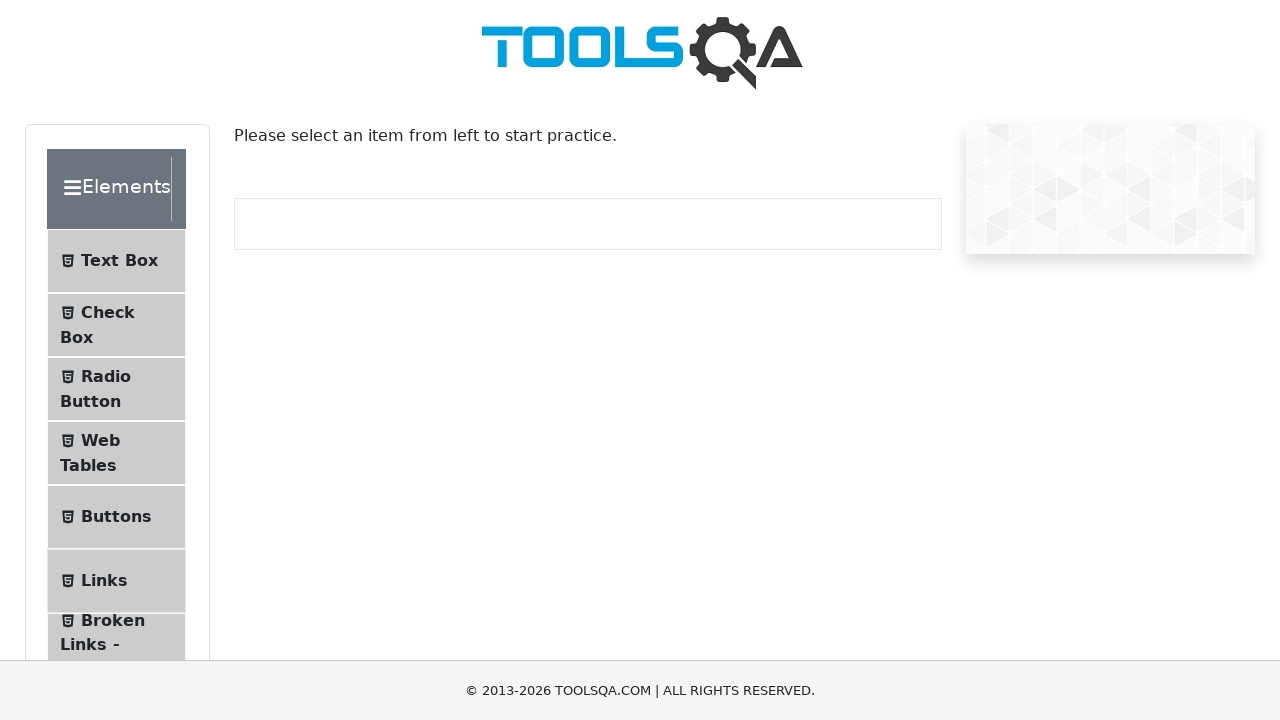

Clicked on Dynamic Properties submenu at (116, 360) on #item-8
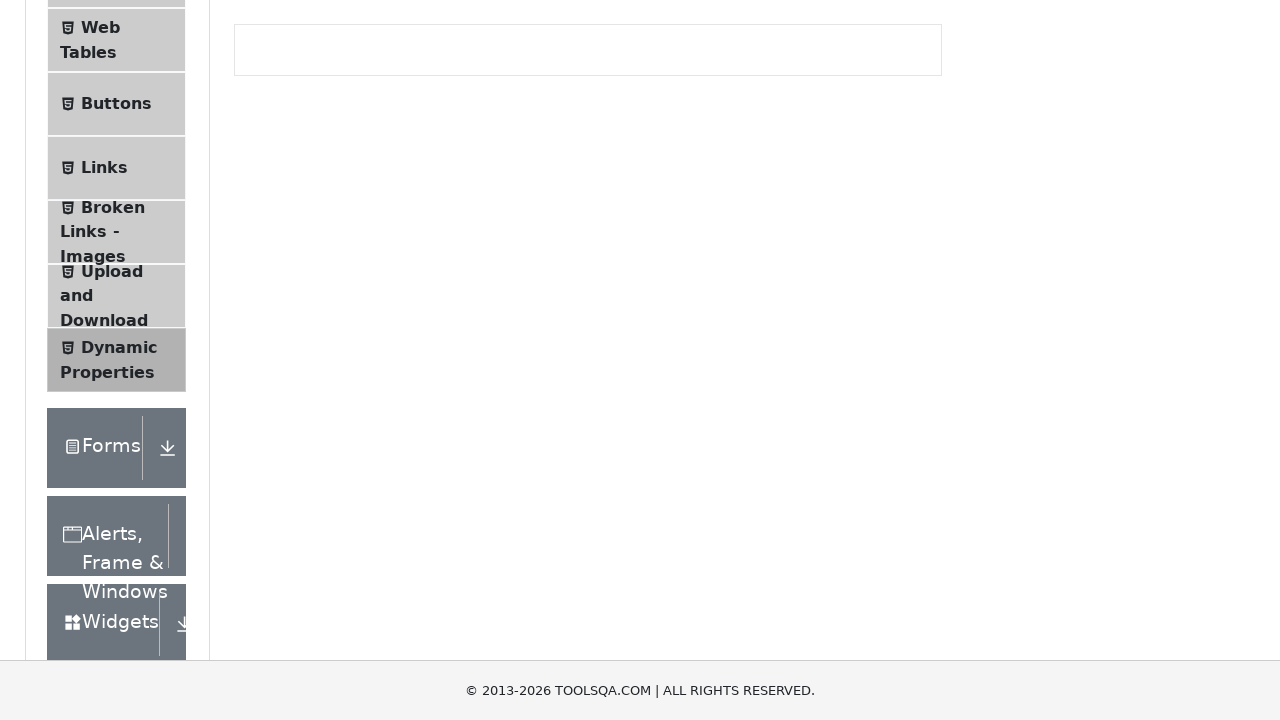

Waited for enable button to become enabled after delay
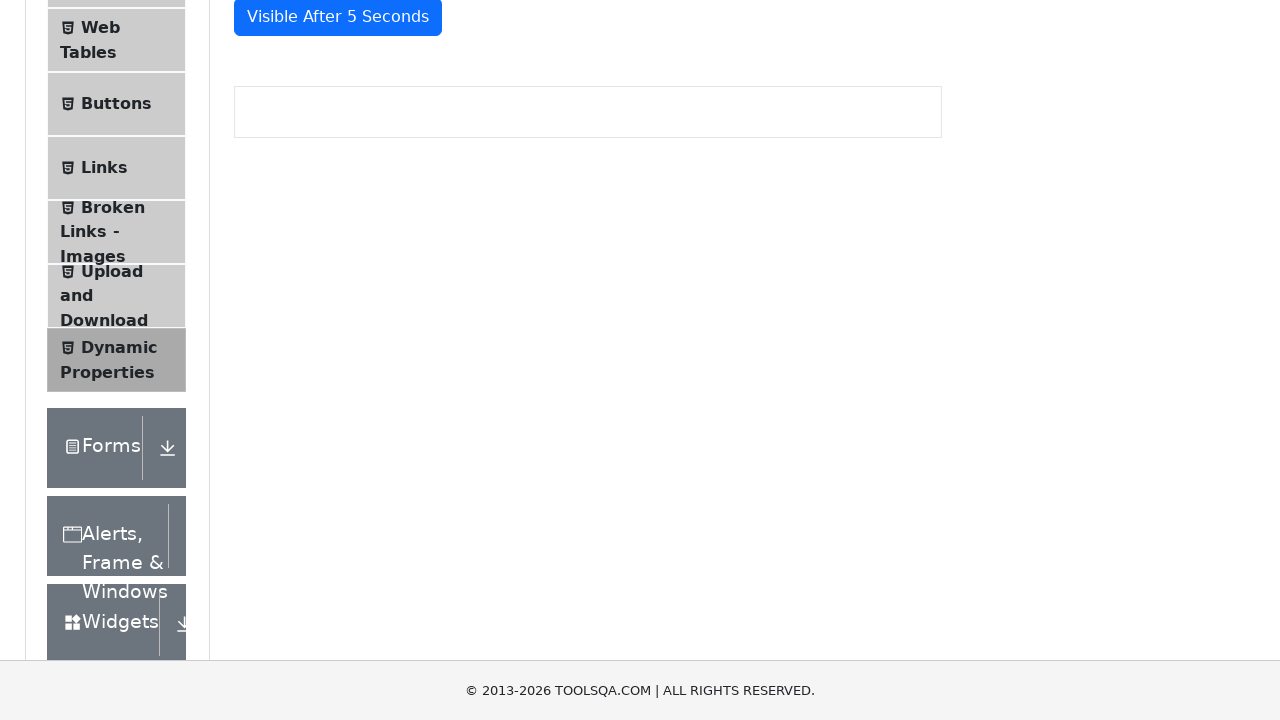

Clicked the enable after button at (333, 306) on #enableAfter
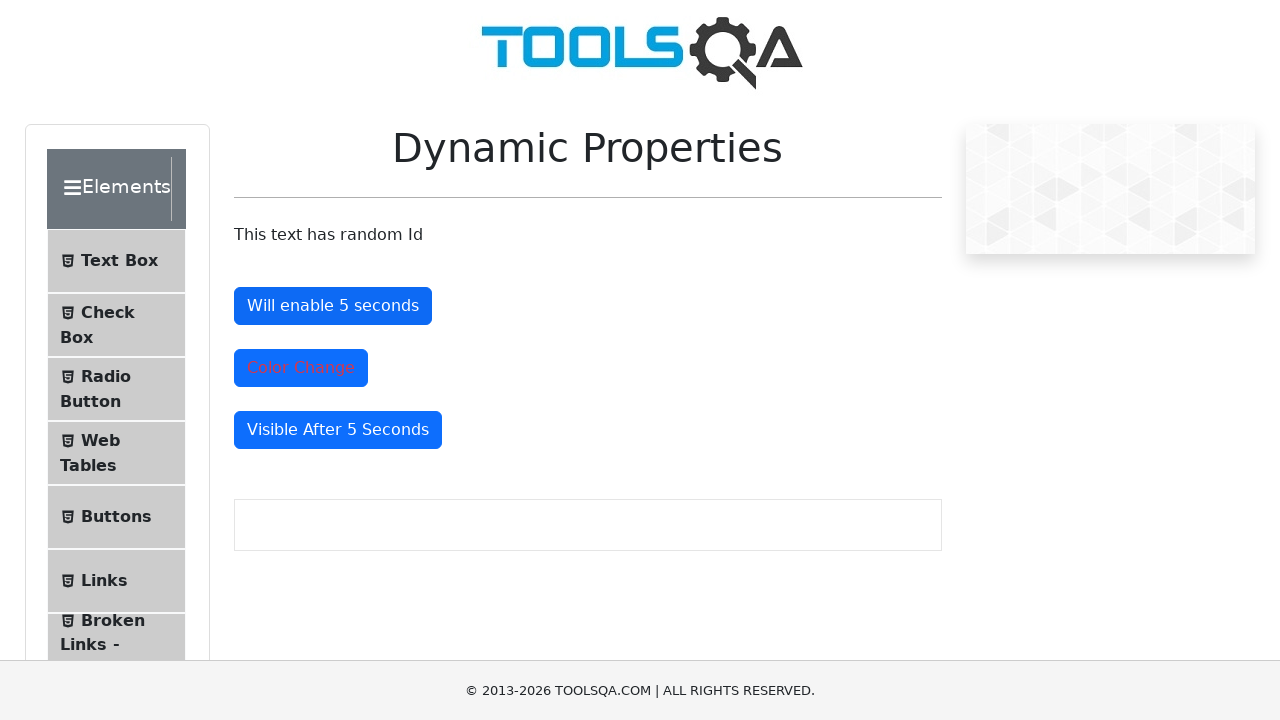

Clicked the color change button at (301, 368) on #colorChange
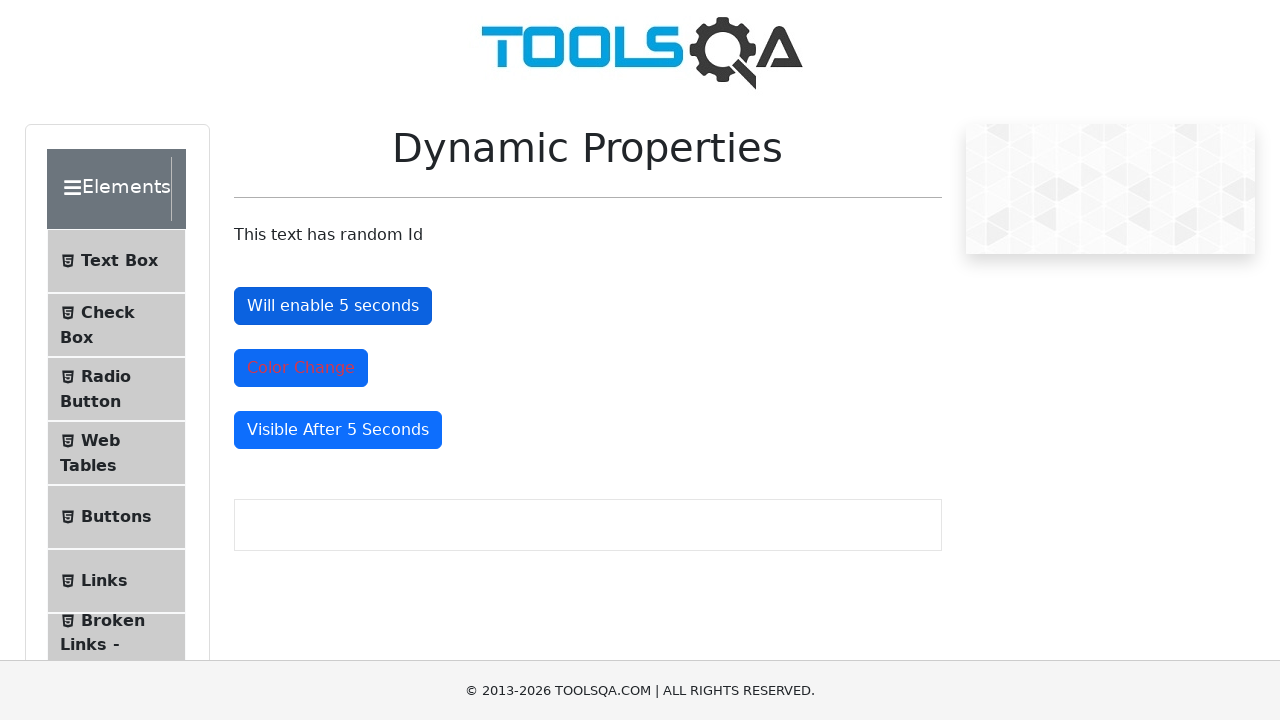

Waited for visible after button to appear on page
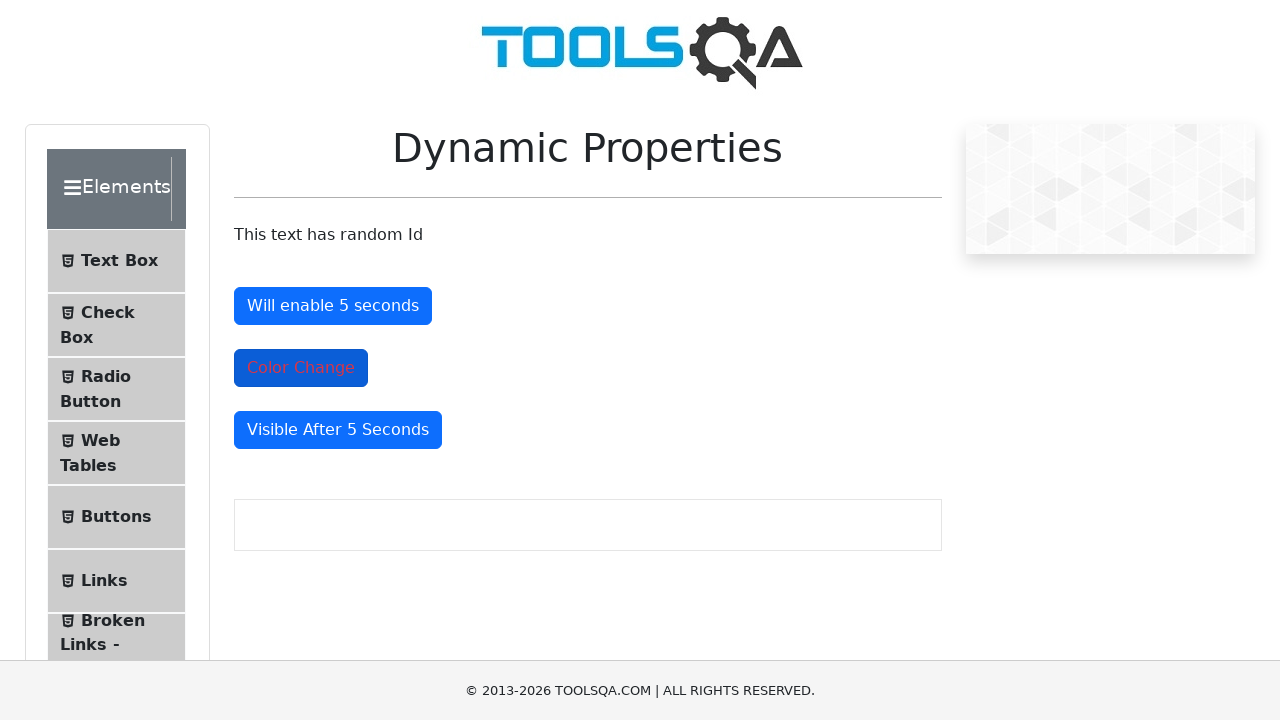

Clicked the visible after button at (338, 430) on #visibleAfter
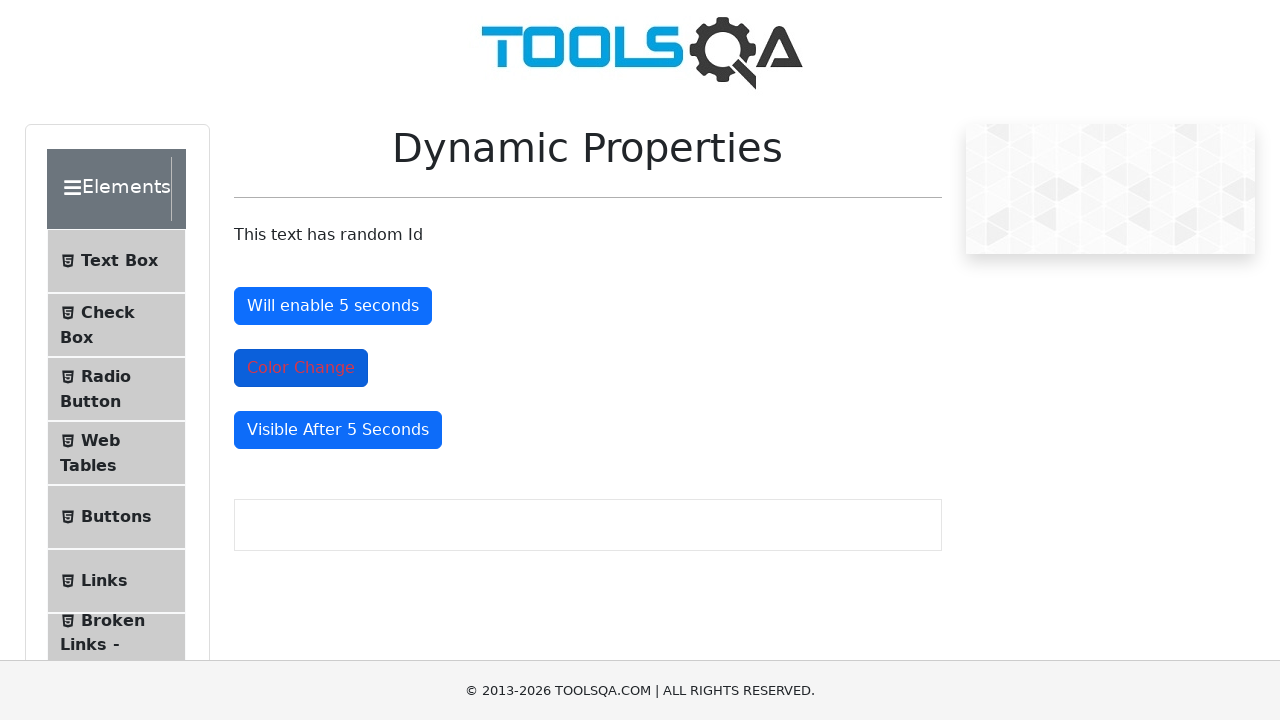

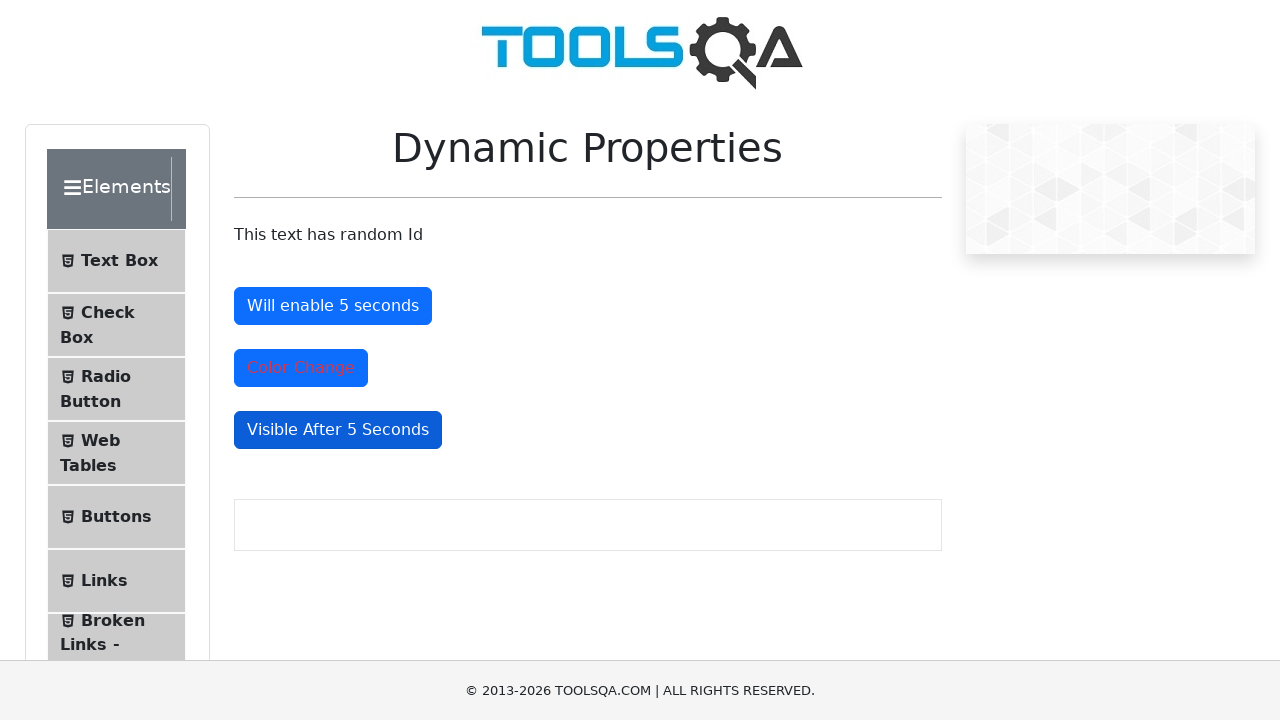